Tests selecting and deselecting a dropdown option by index in a multi-select

Starting URL: https://www.w3schools.com/tags/tryit.asp?filename=tryhtml_select_multiple

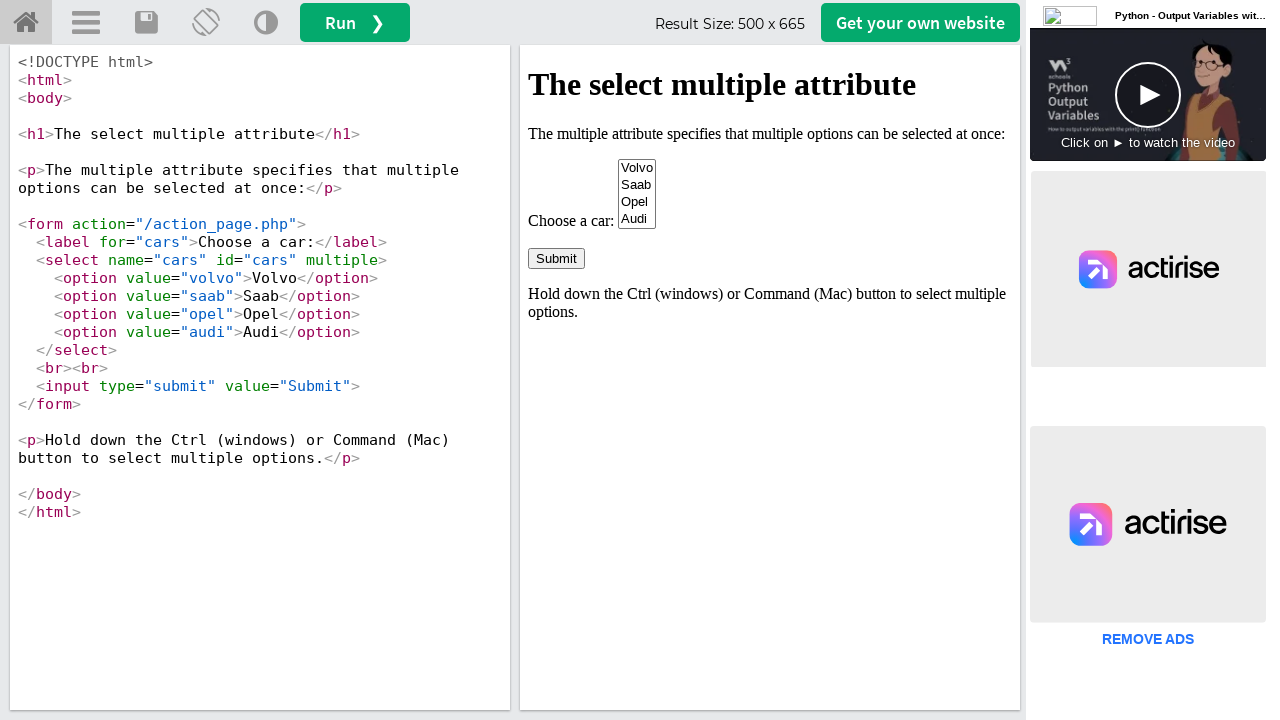

Located iframe with ID 'iframeResult' containing the multi-select dropdown example
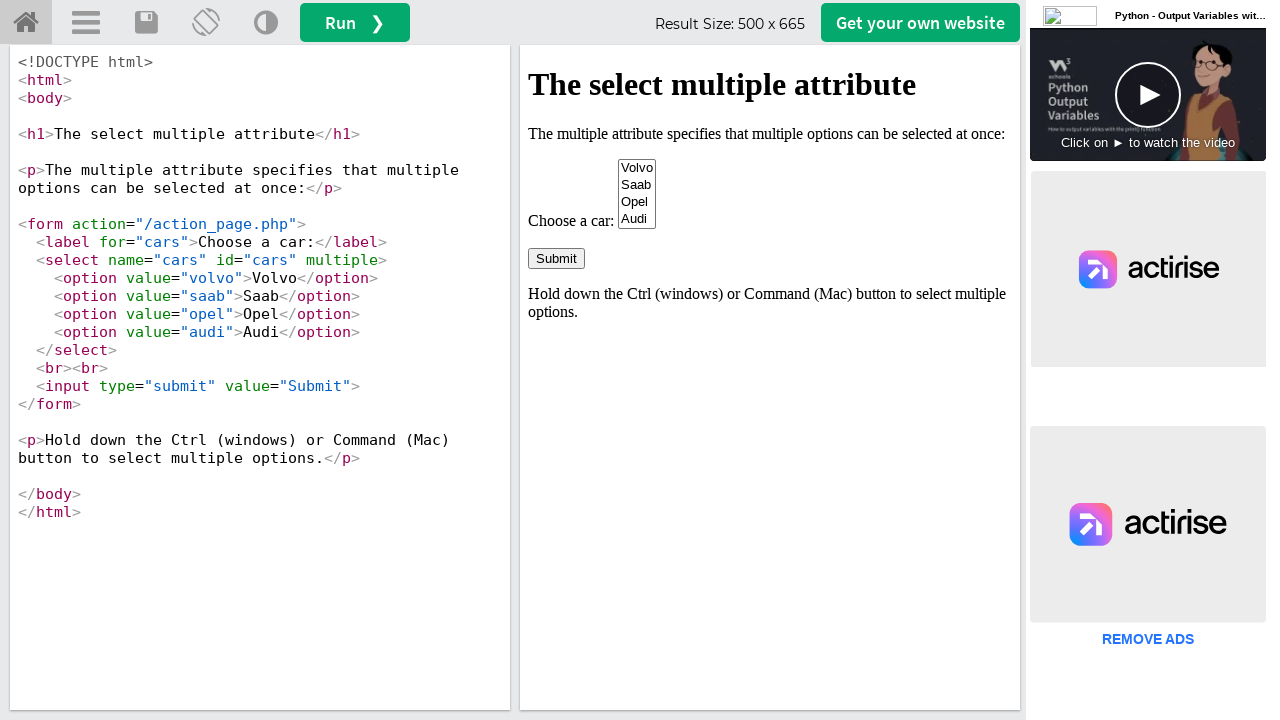

Selected dropdown option at index 2 in multi-select dropdown on #iframeResult >> internal:control=enter-frame >> select#cars
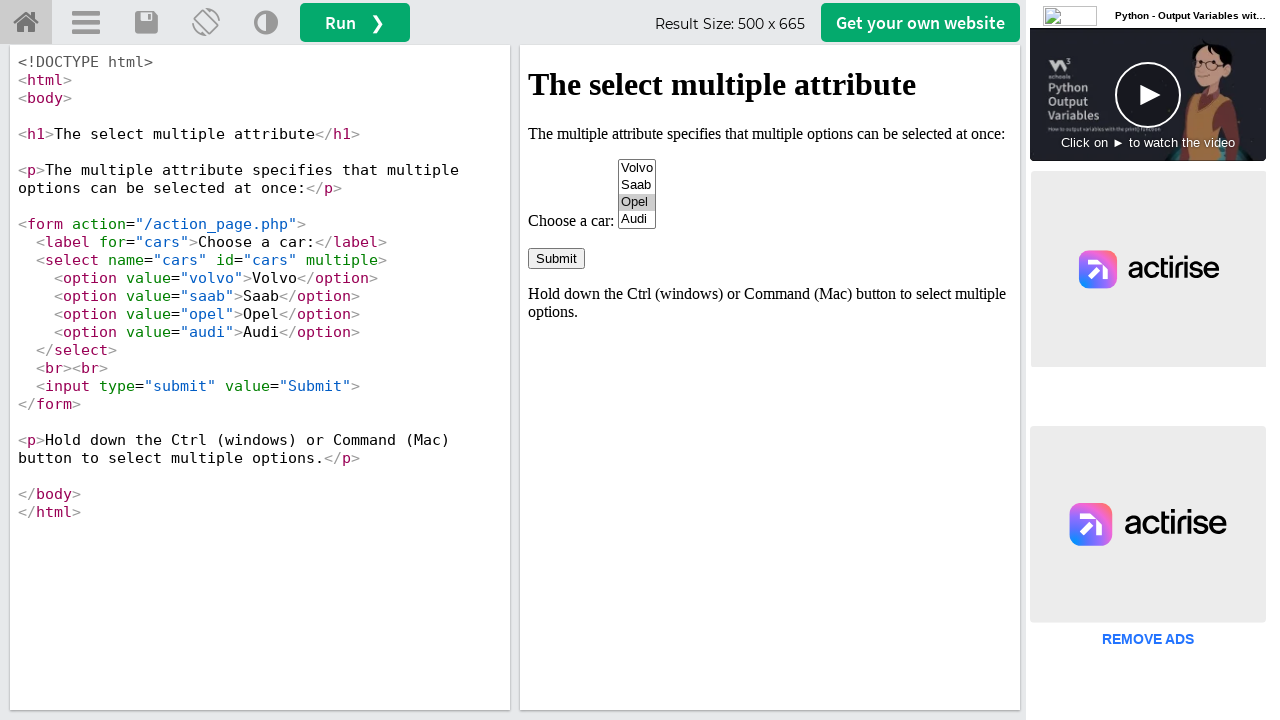

Deselected dropdown option at index 2 by setting selected property to false
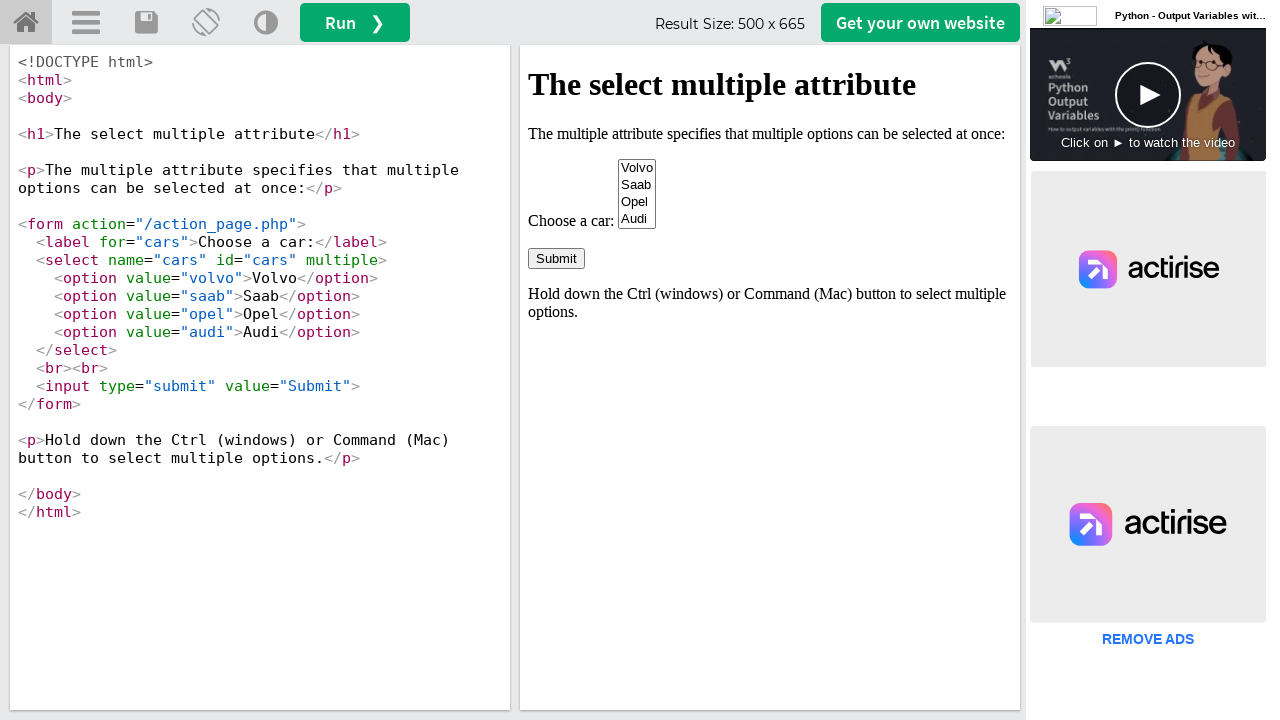

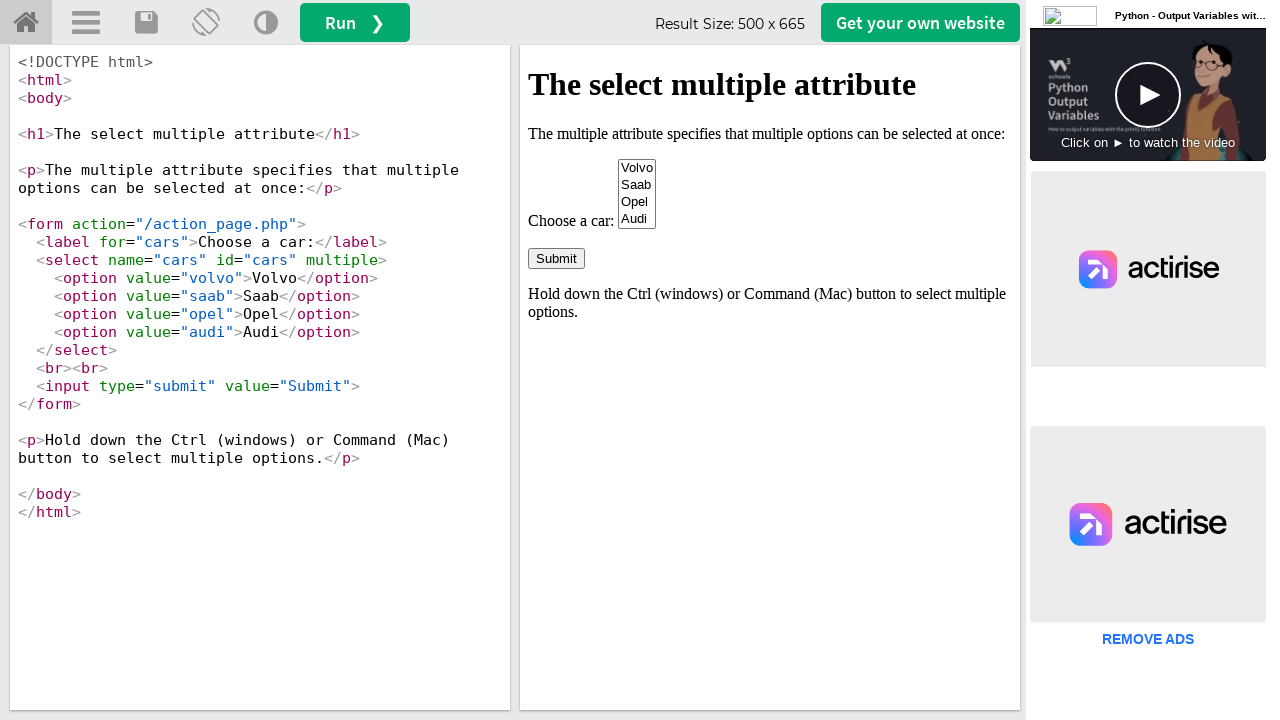